Tests handling of a delayed alert by clicking a button and waiting for the alert to appear after a timeout

Starting URL: https://demoqa.com/alerts

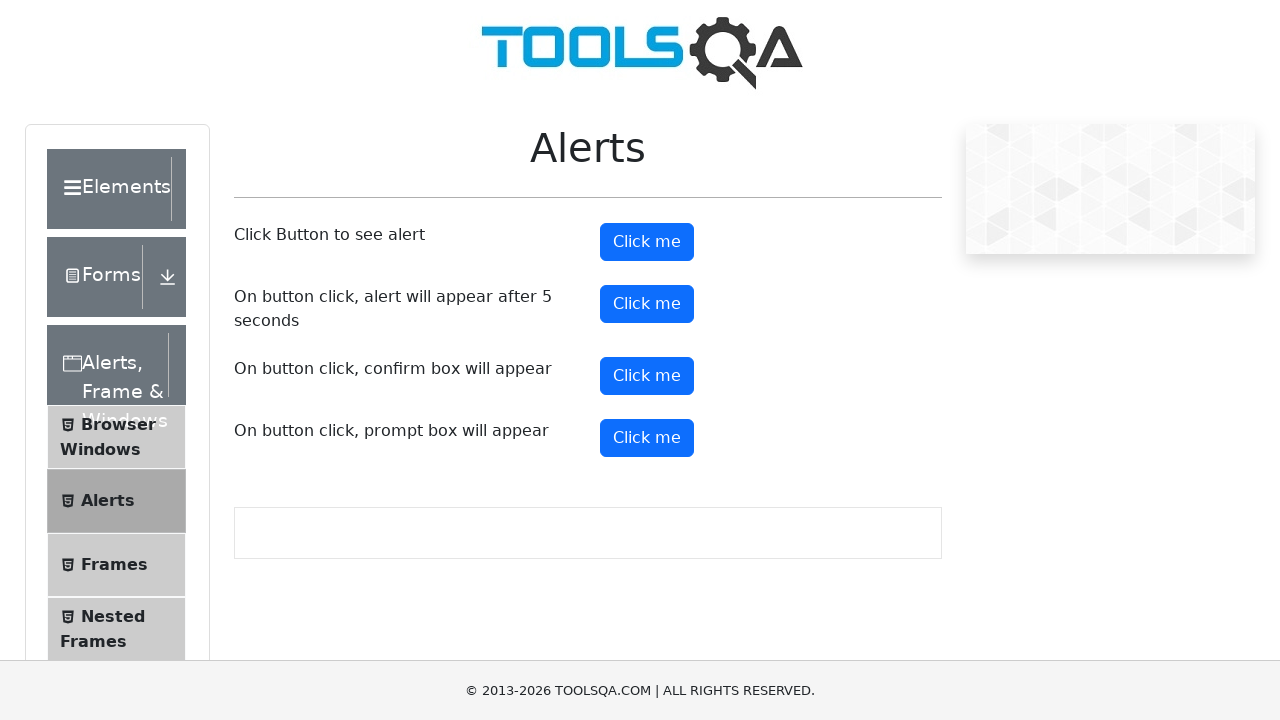

Set up dialog handler for delayed alert
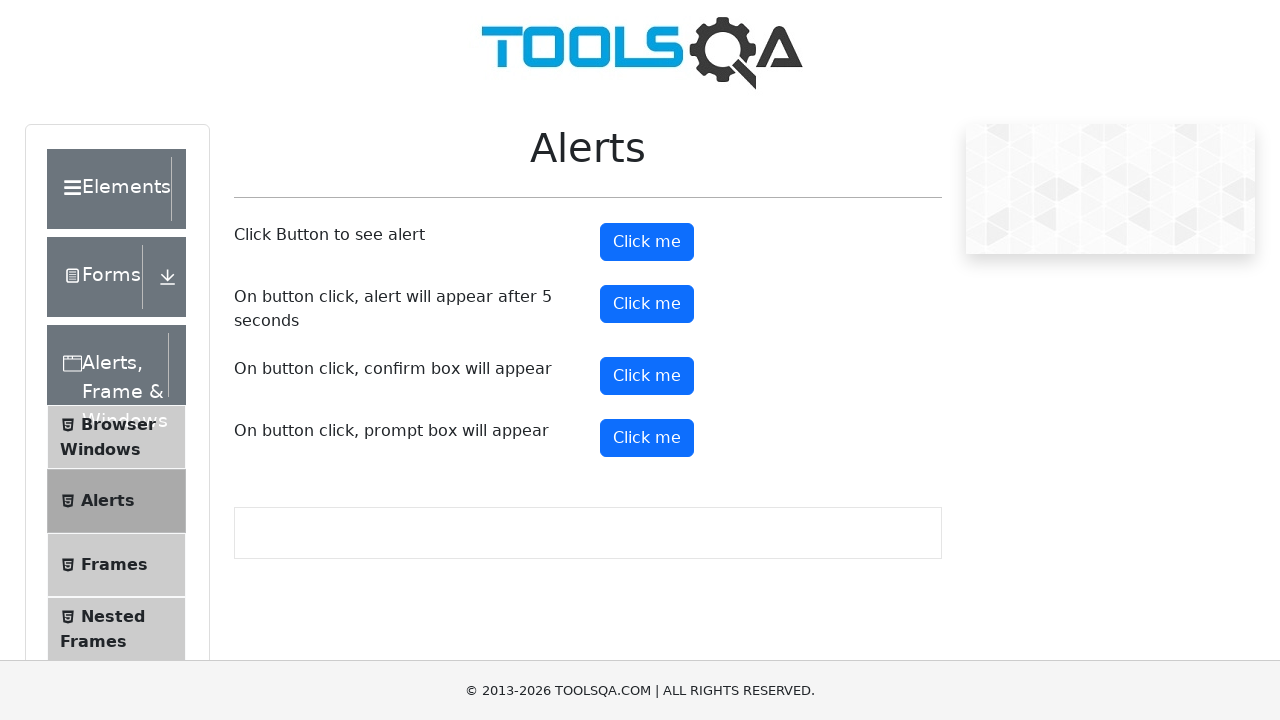

Clicked button to trigger delayed alert at (647, 304) on #timerAlertButton
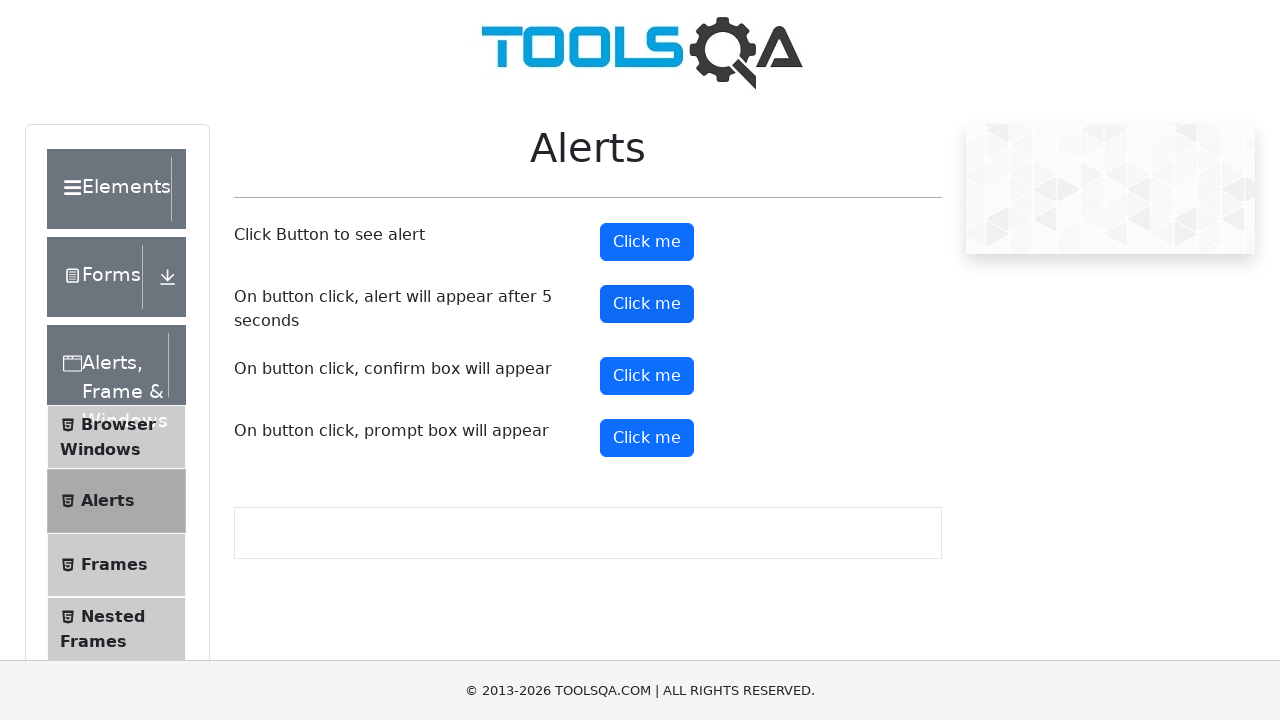

Waited 6 seconds for delayed alert to appear and be handled
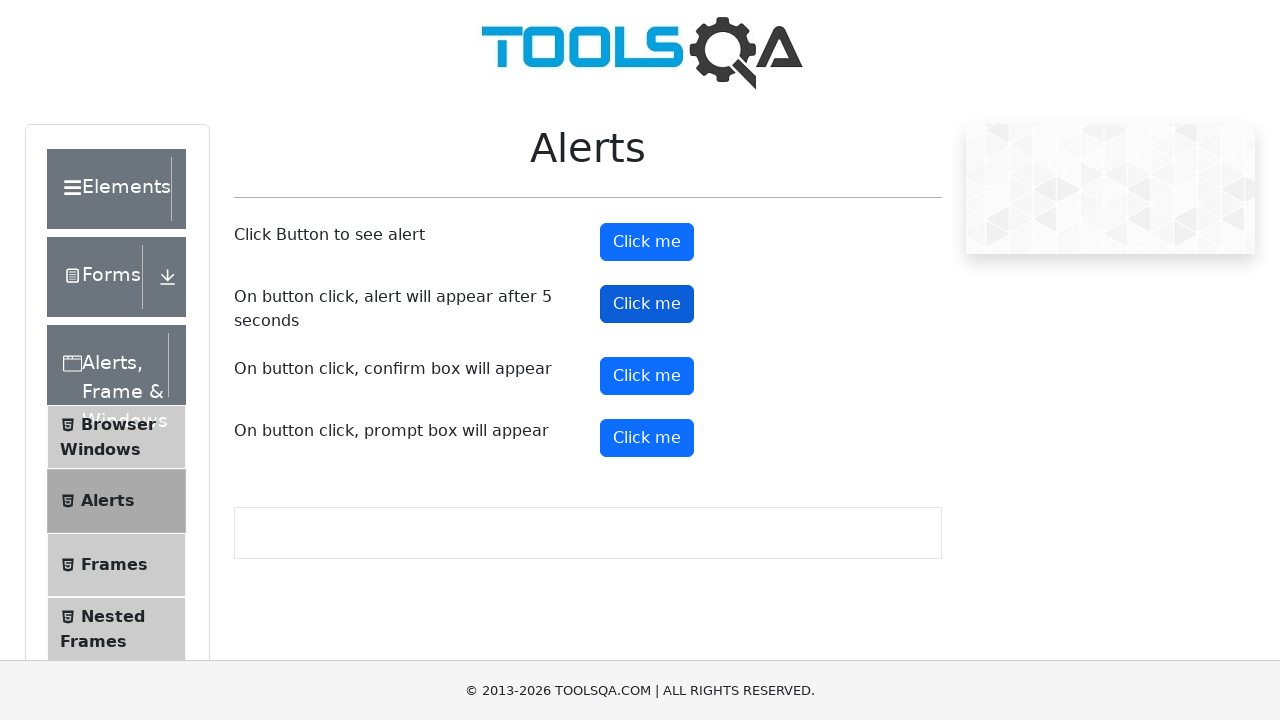

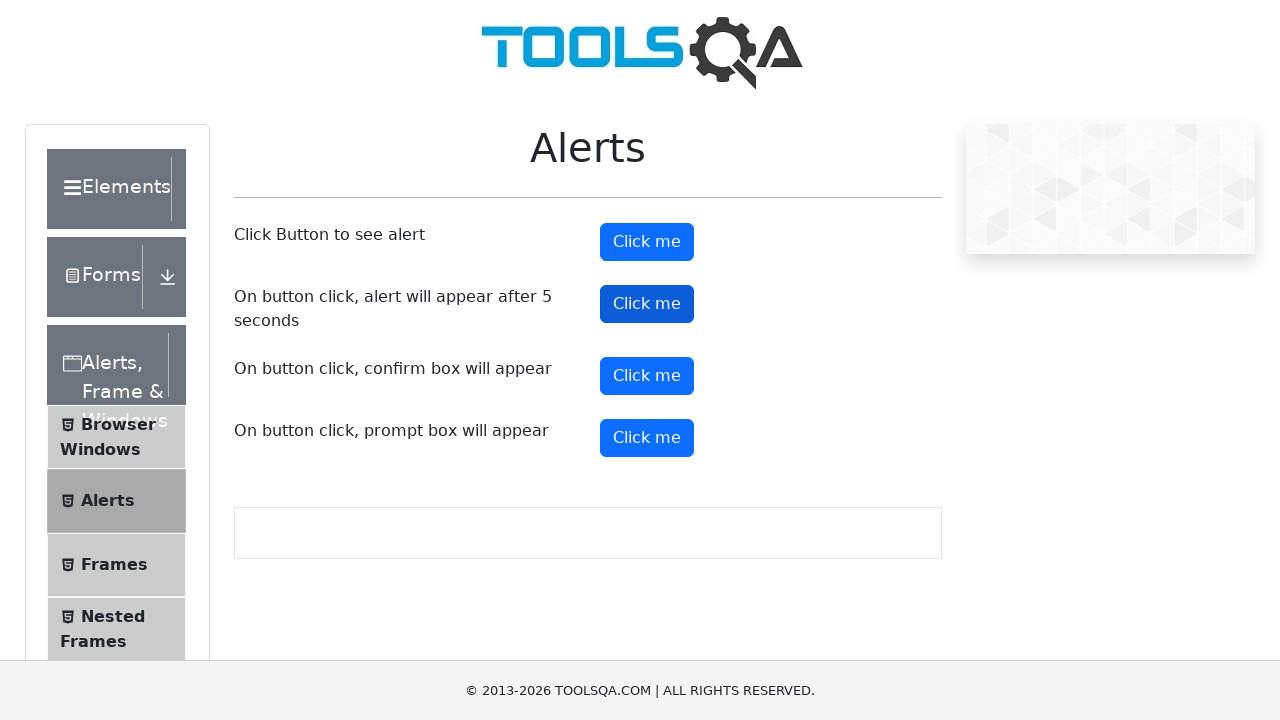